Tests the search functionality on Python.org by entering "pycon" in the search box and submitting the search form.

Starting URL: https://www.python.org

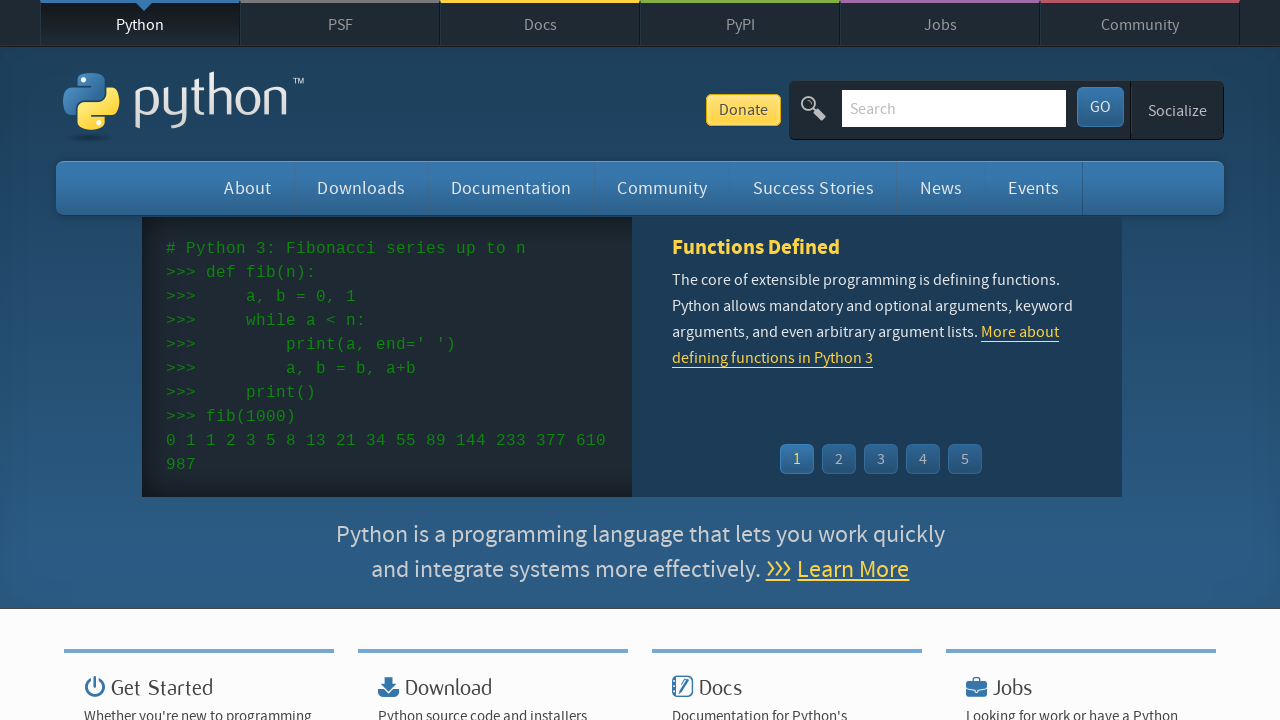

Verified 'Python' is in page title
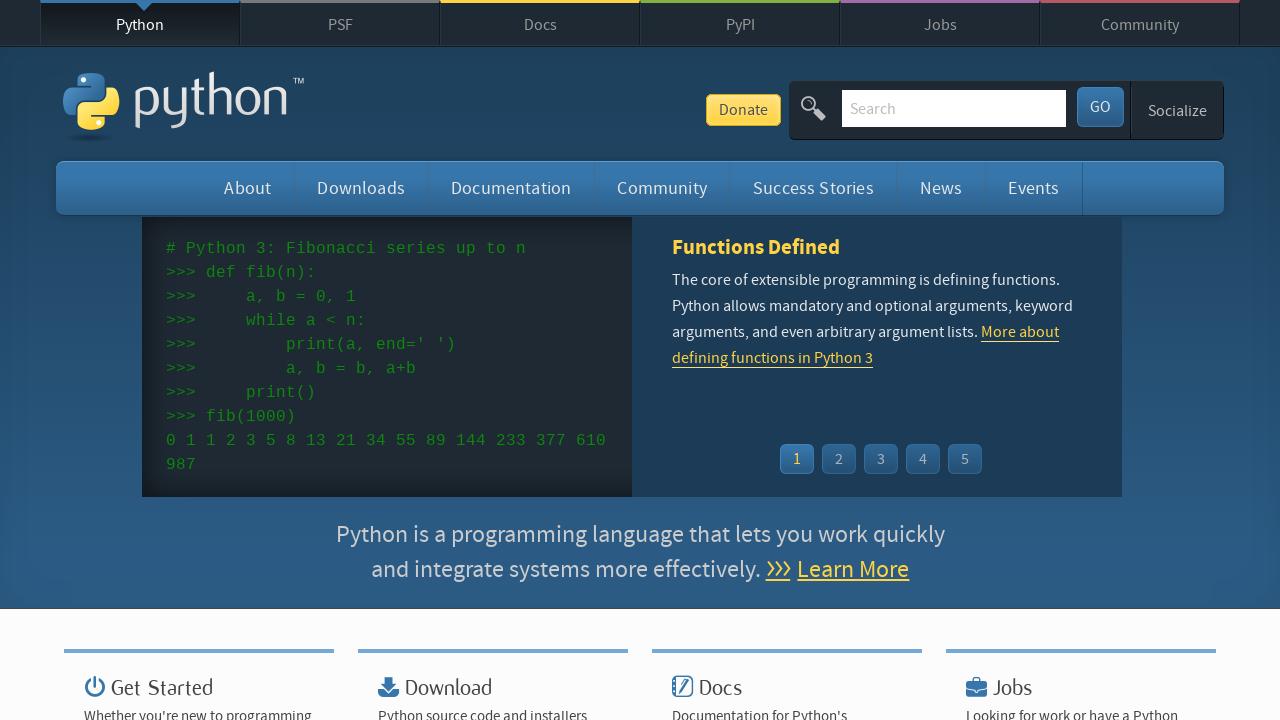

Entered 'pycon' in search box on input[name='q']
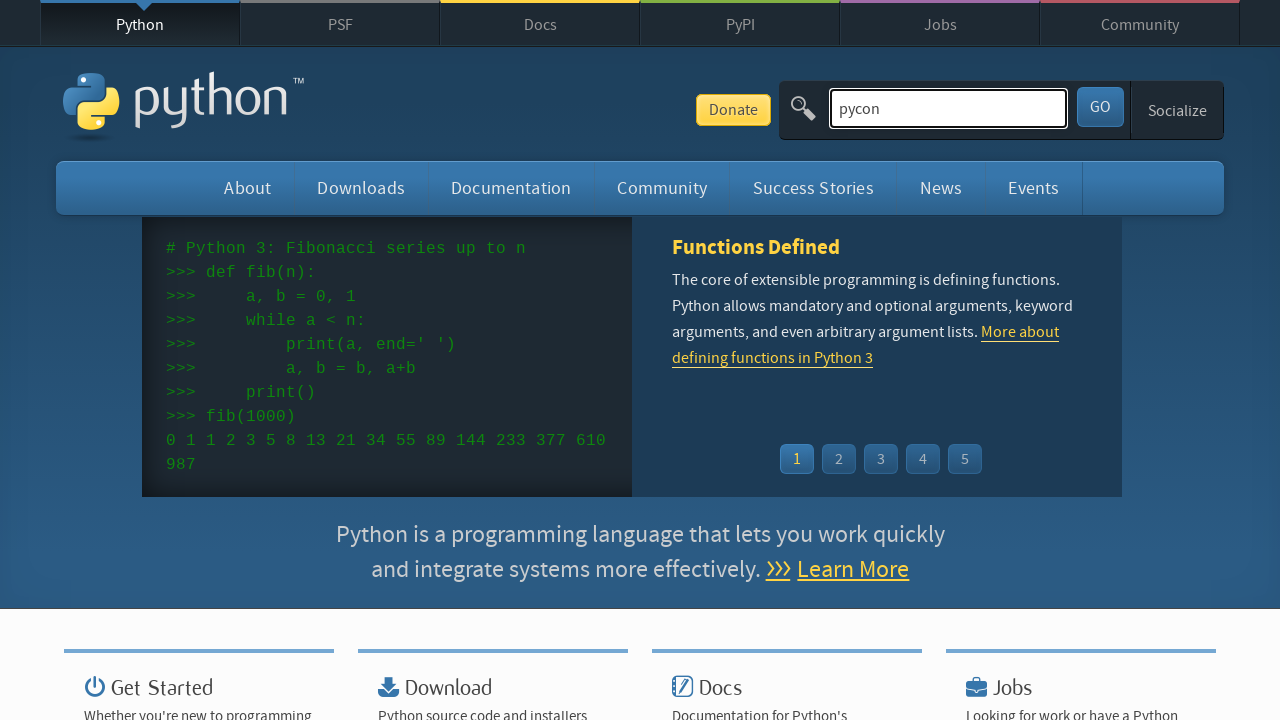

Verified 'No results found' message is not present
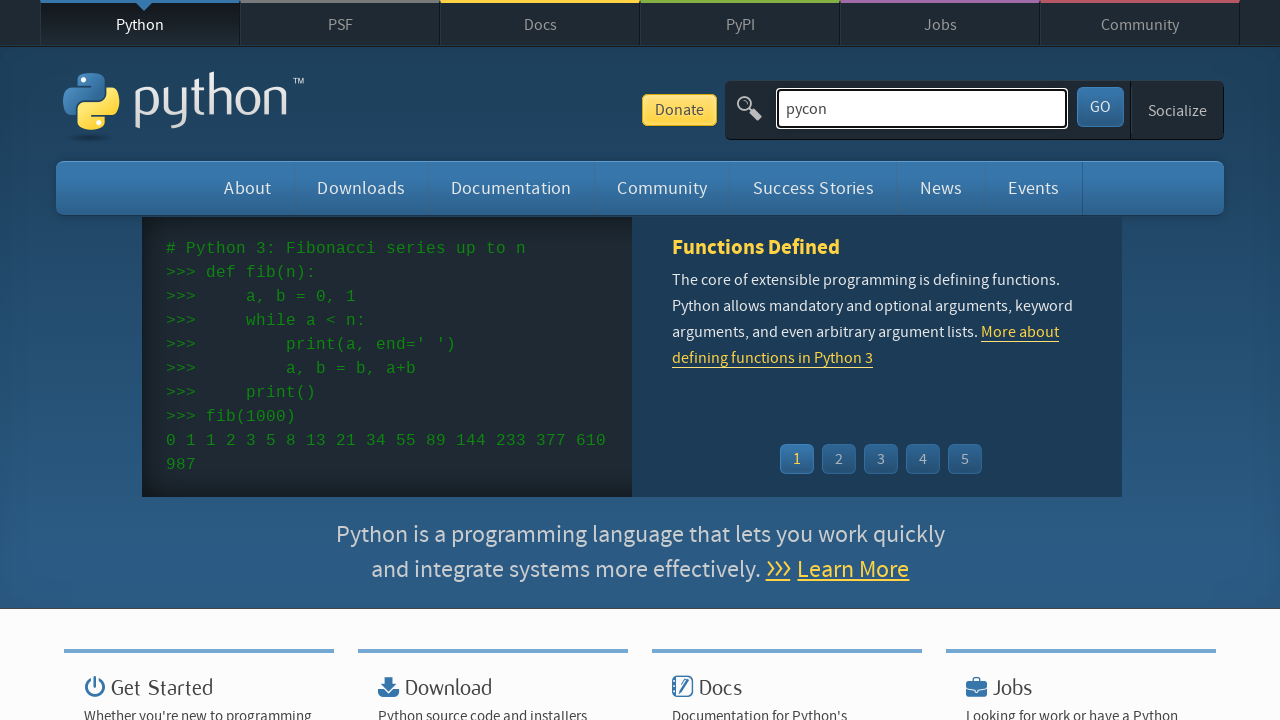

Submitted search form by pressing Enter on input[name='q']
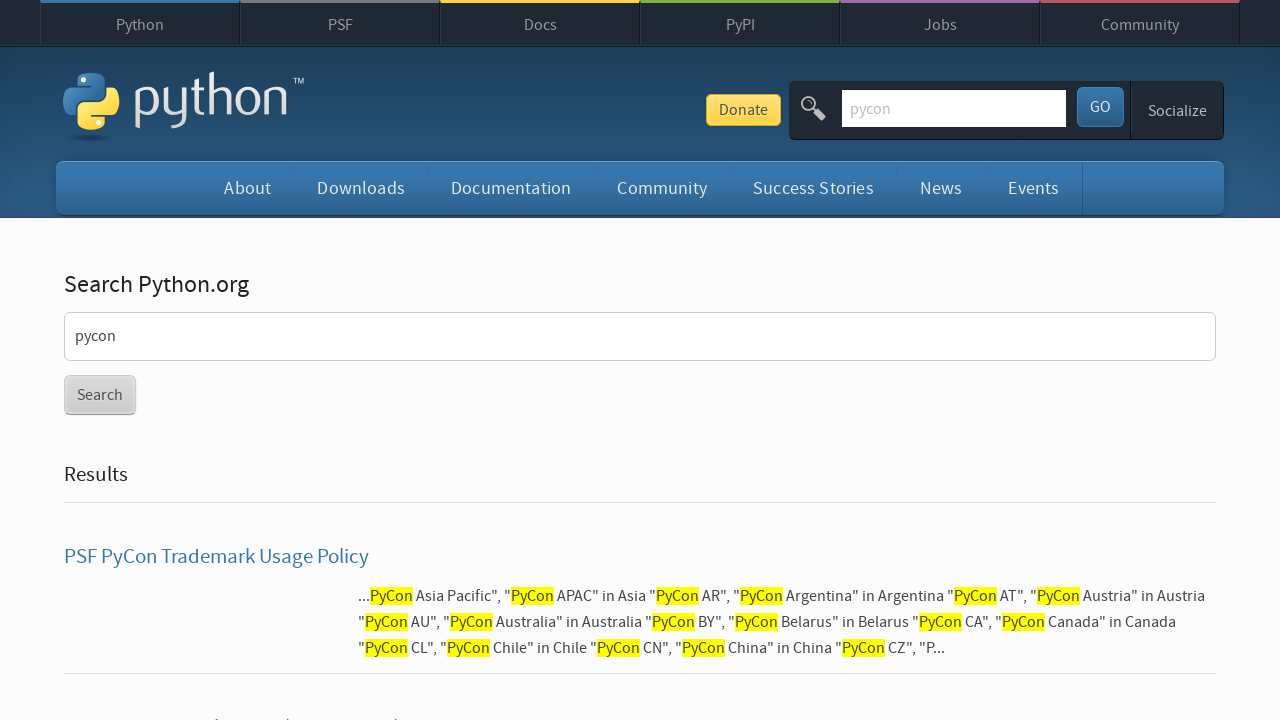

Search results page loaded (networkidle)
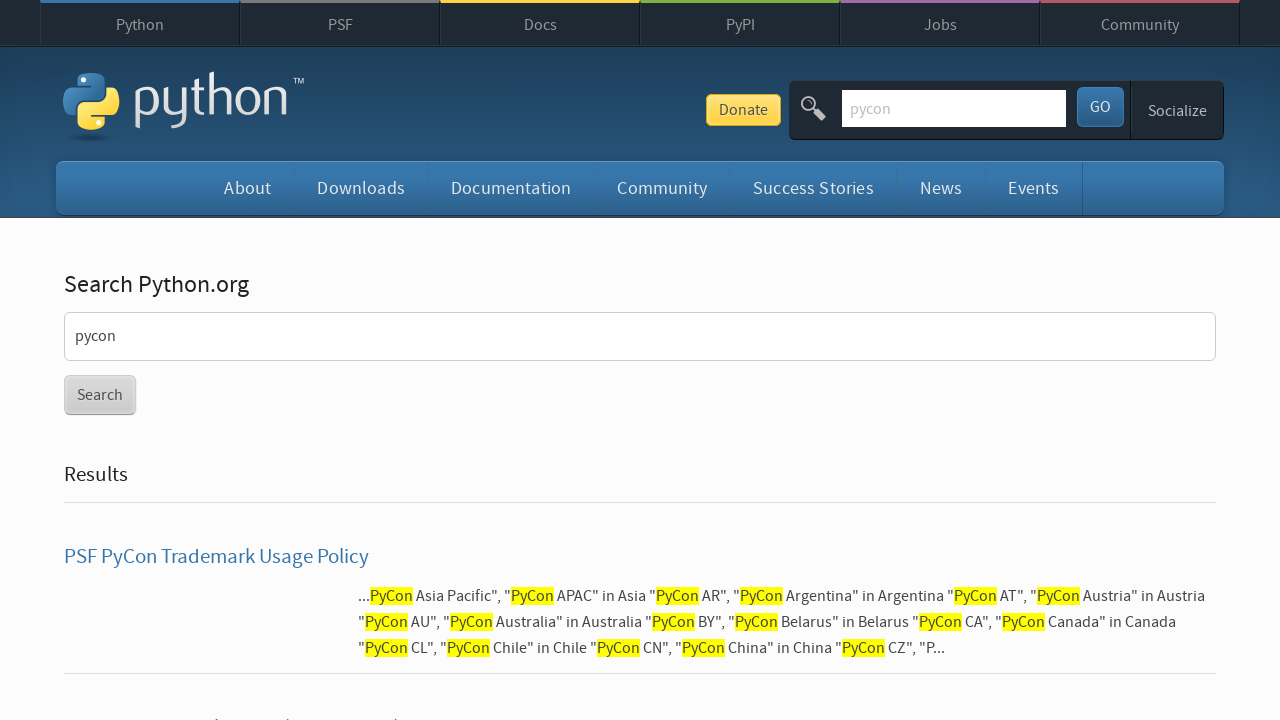

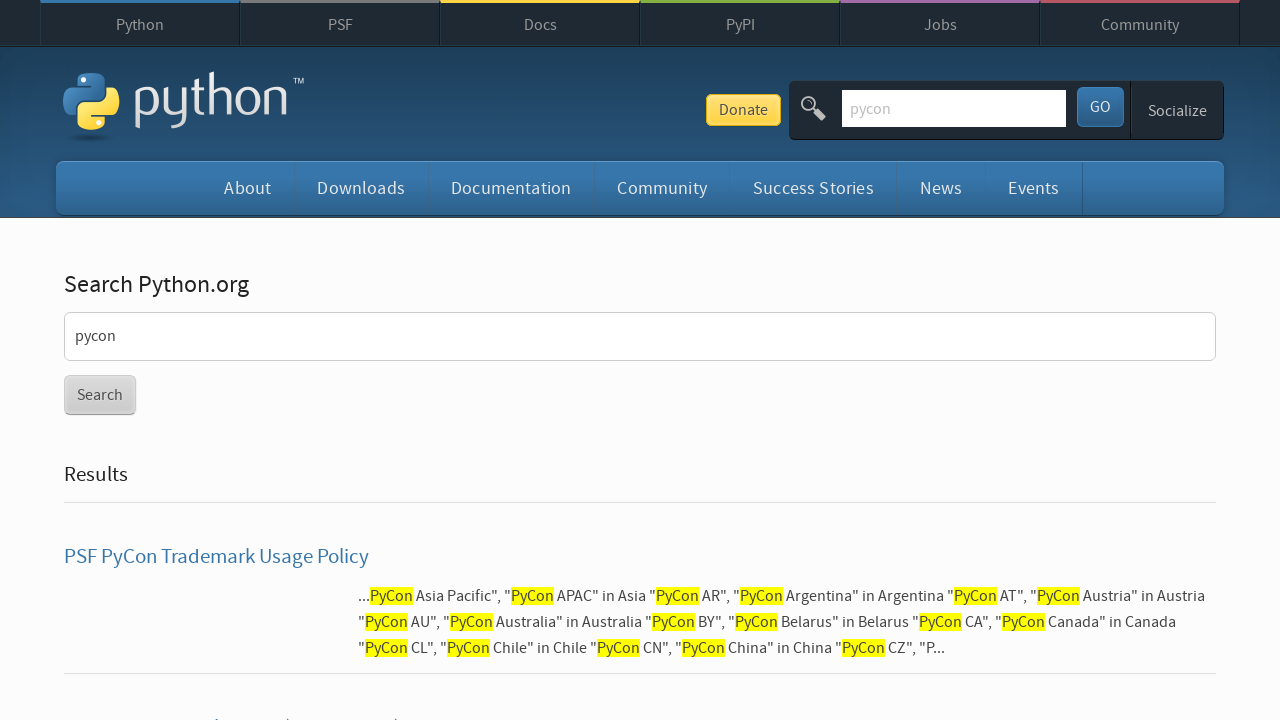